Tests drag and drop functionality on the jQuery UI droppable demo page by switching to an iframe and dragging an element onto a drop target.

Starting URL: https://jqueryui.com/droppable/

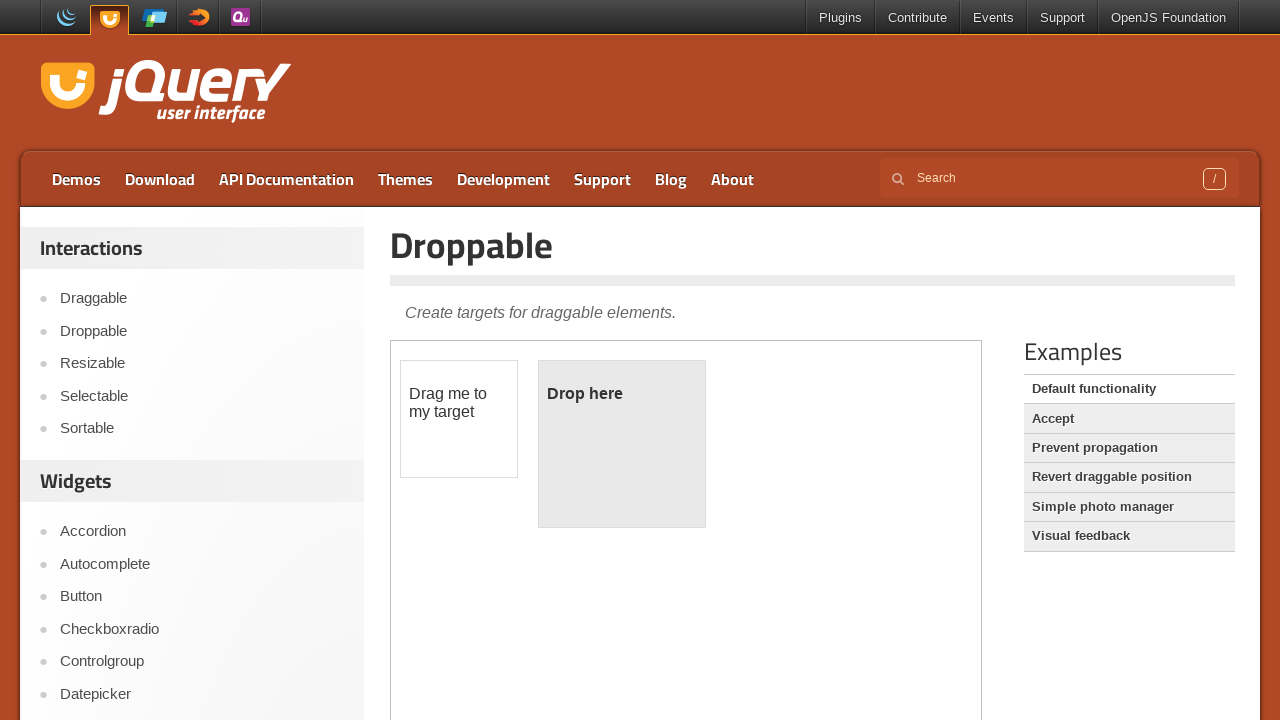

Navigated to jQuery UI droppable demo page
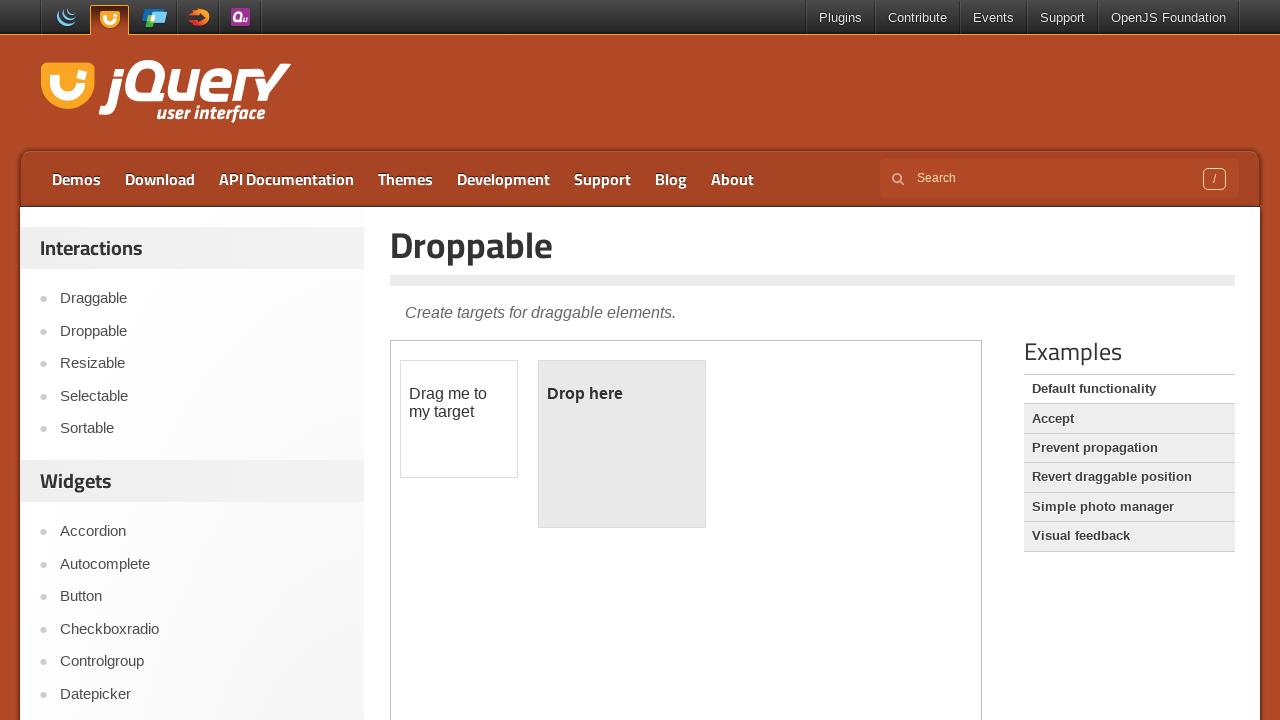

Located the demo iframe
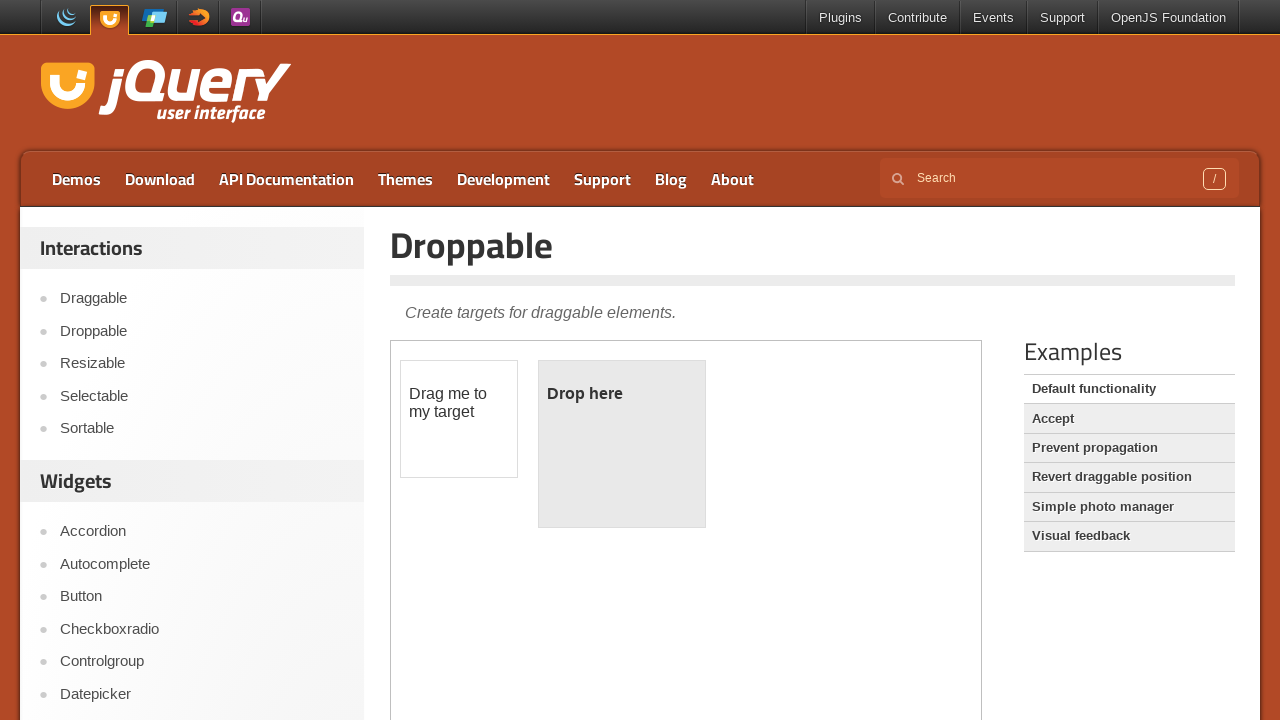

Located draggable element within iframe
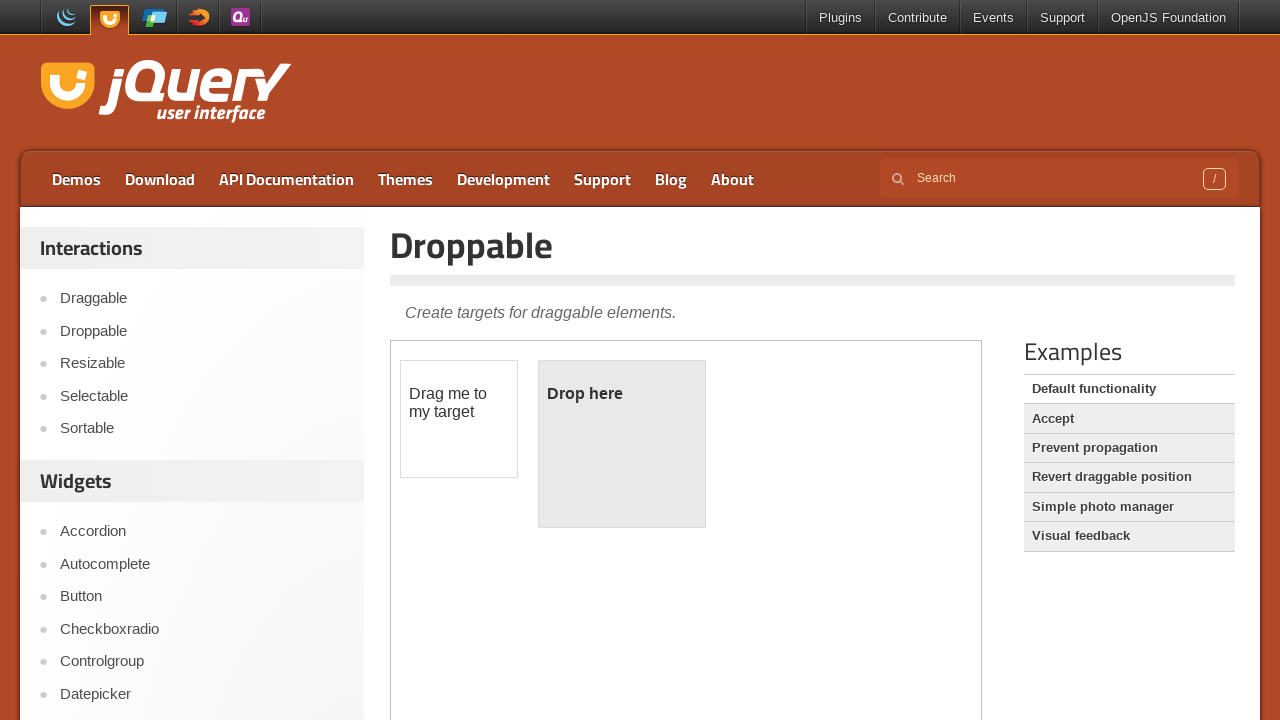

Located droppable target element within iframe
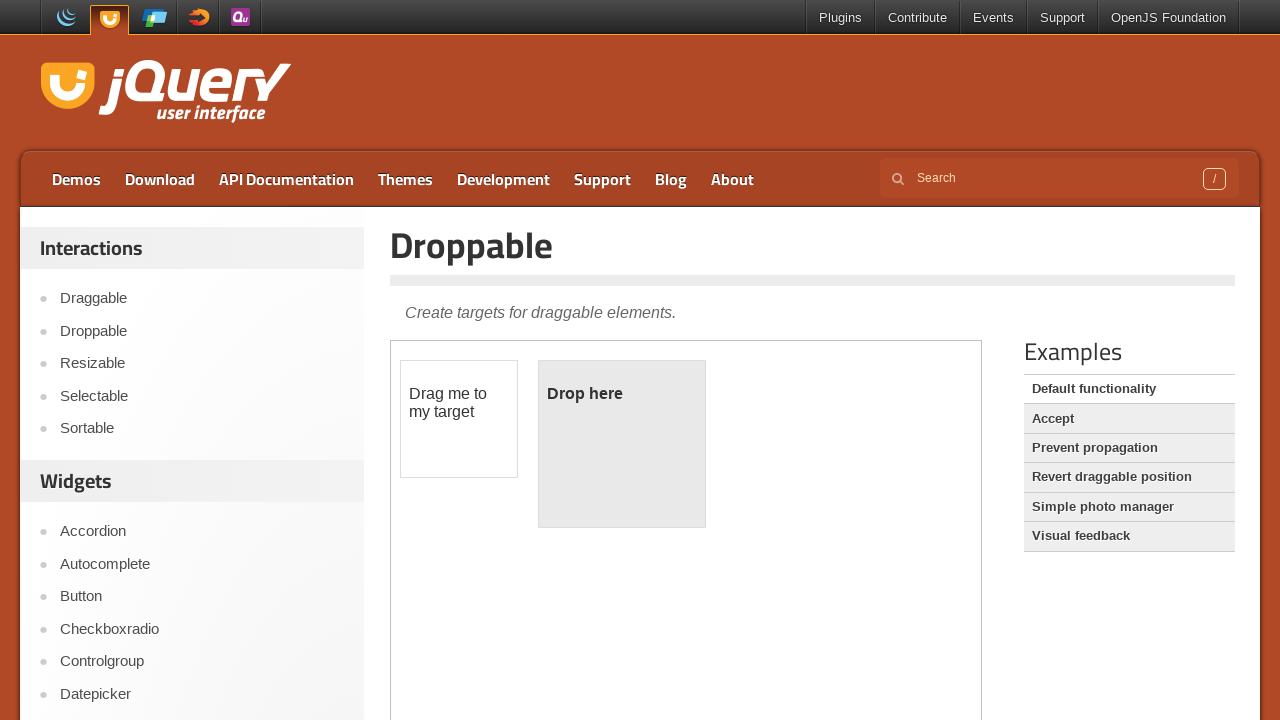

Dragged element onto drop target at (622, 444)
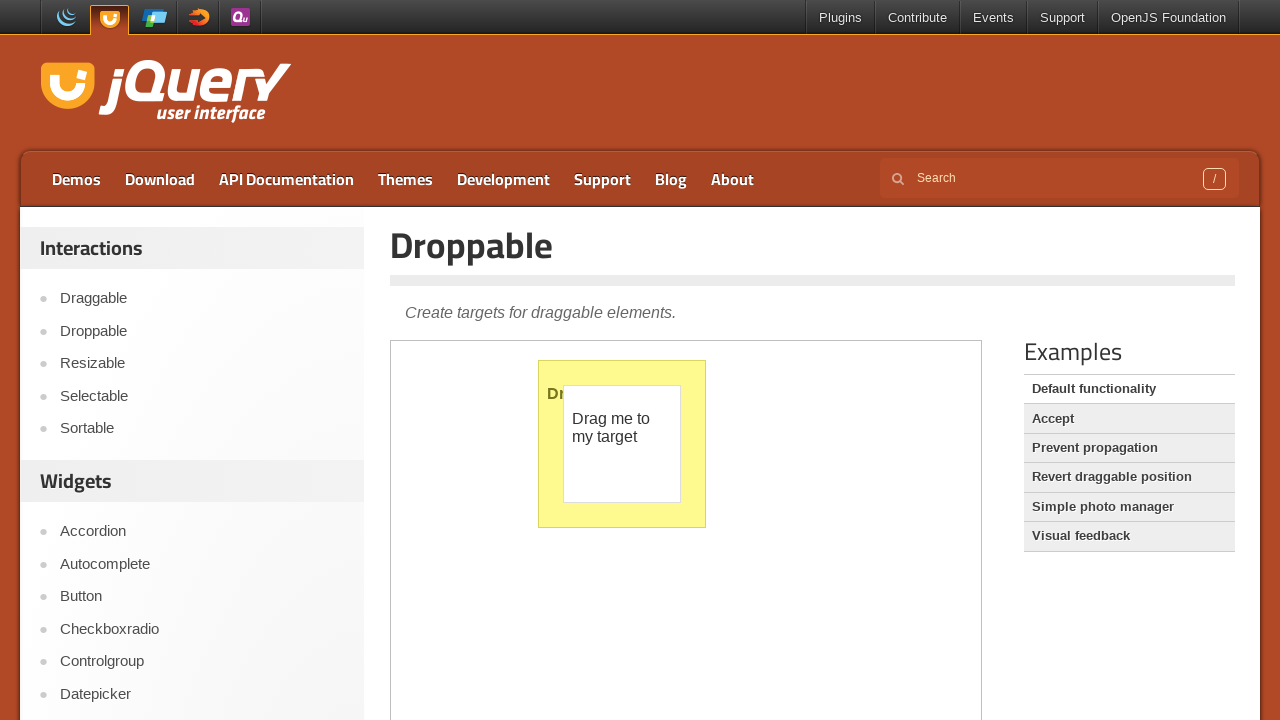

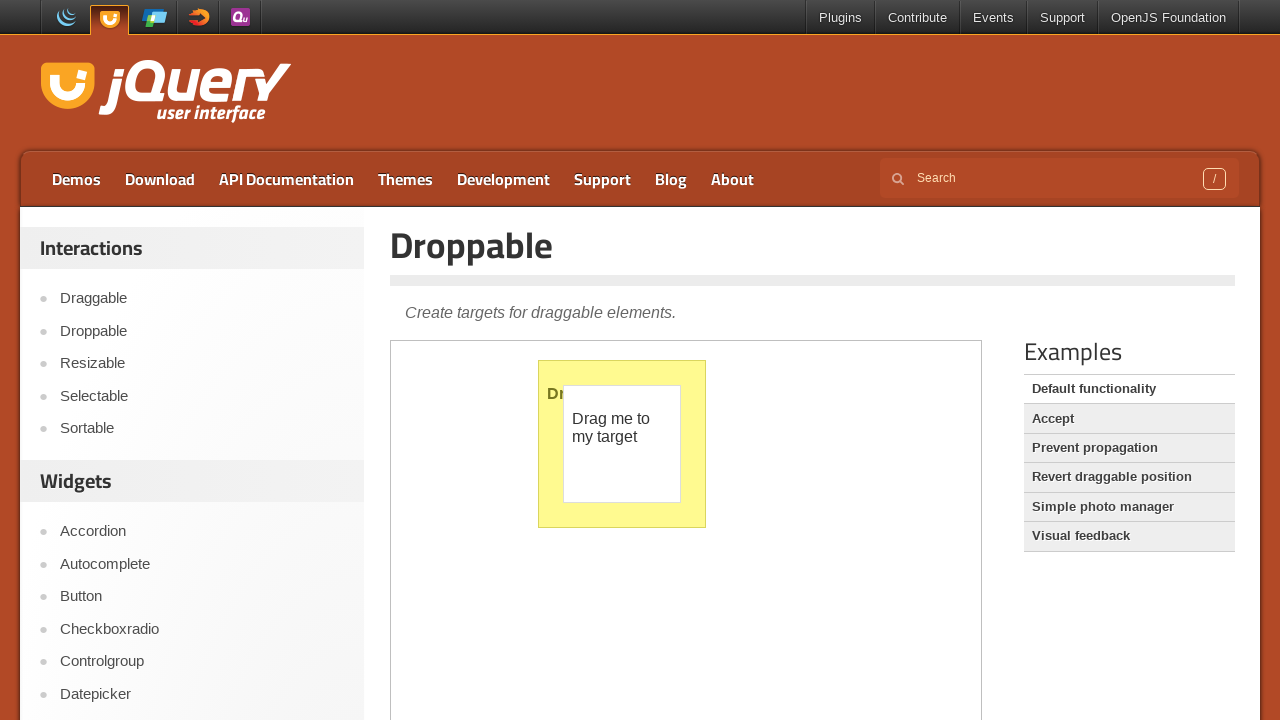